Navigates to Rahul Shetty Academy website, maximizes the browser window, and verifies the page loads successfully by checking the title.

Starting URL: https://rahulshettyacademy.com

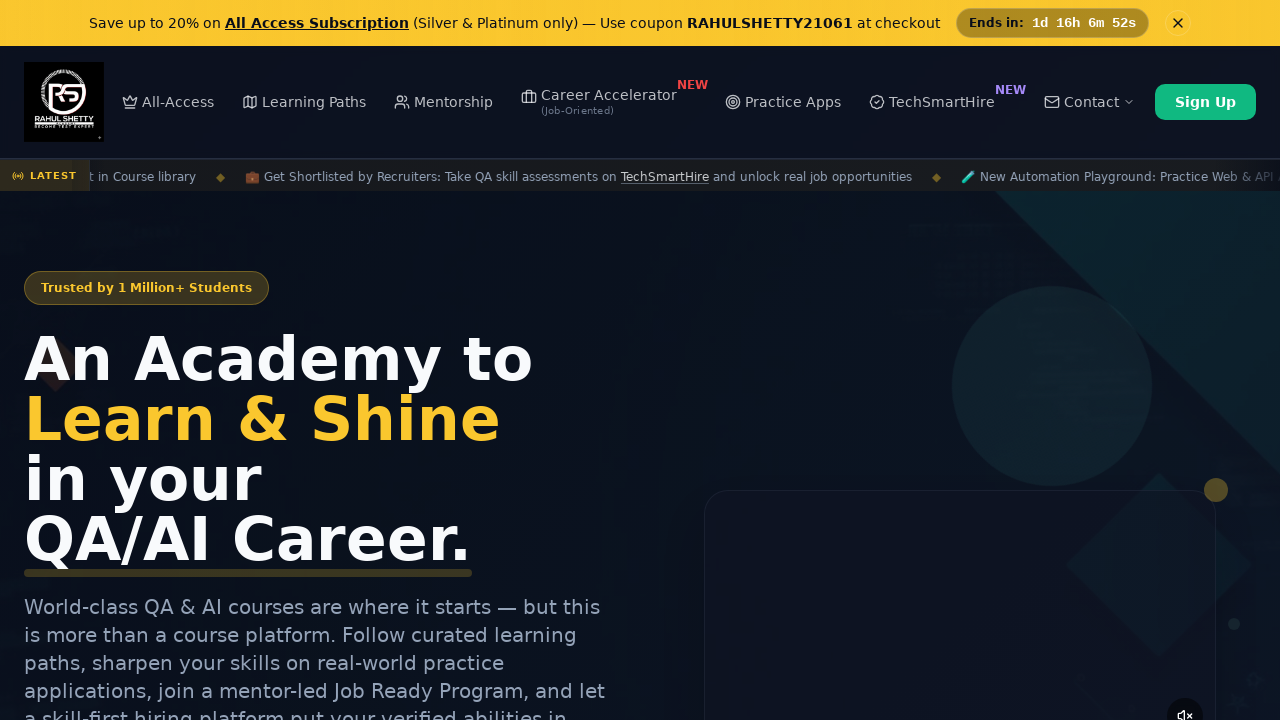

Navigated to Rahul Shetty Academy website
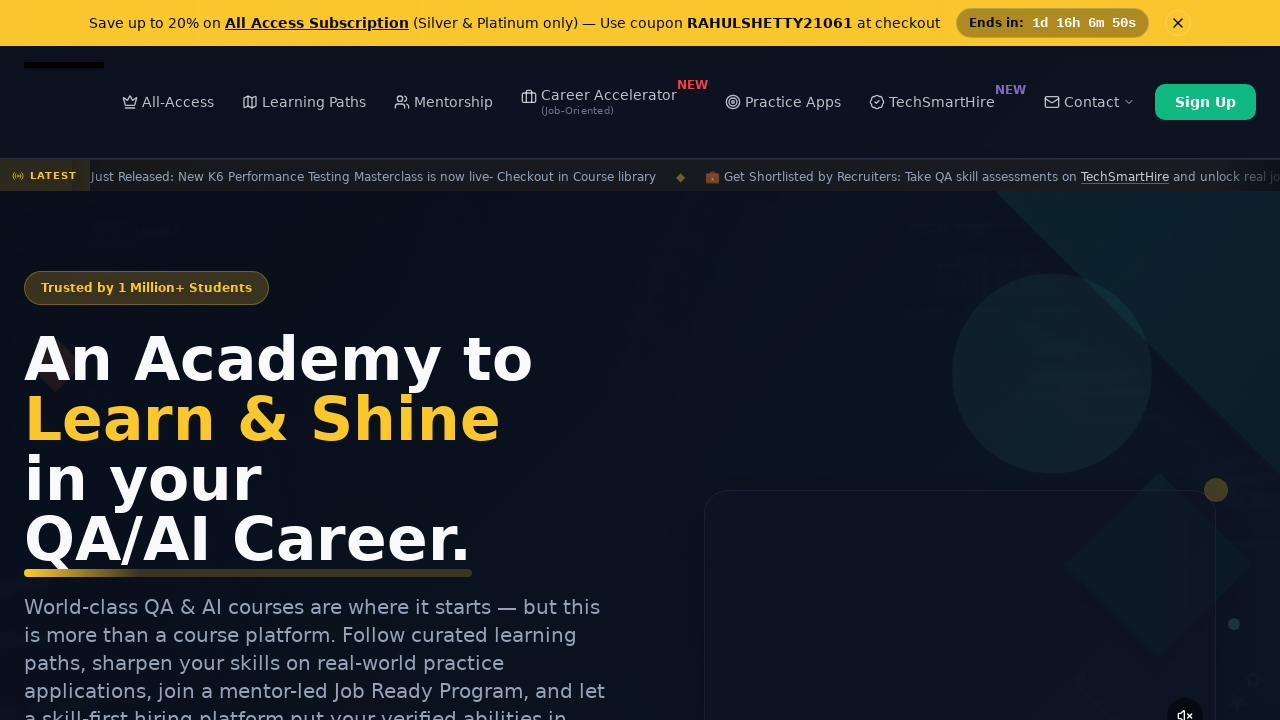

Maximized browser window to 1920x1080
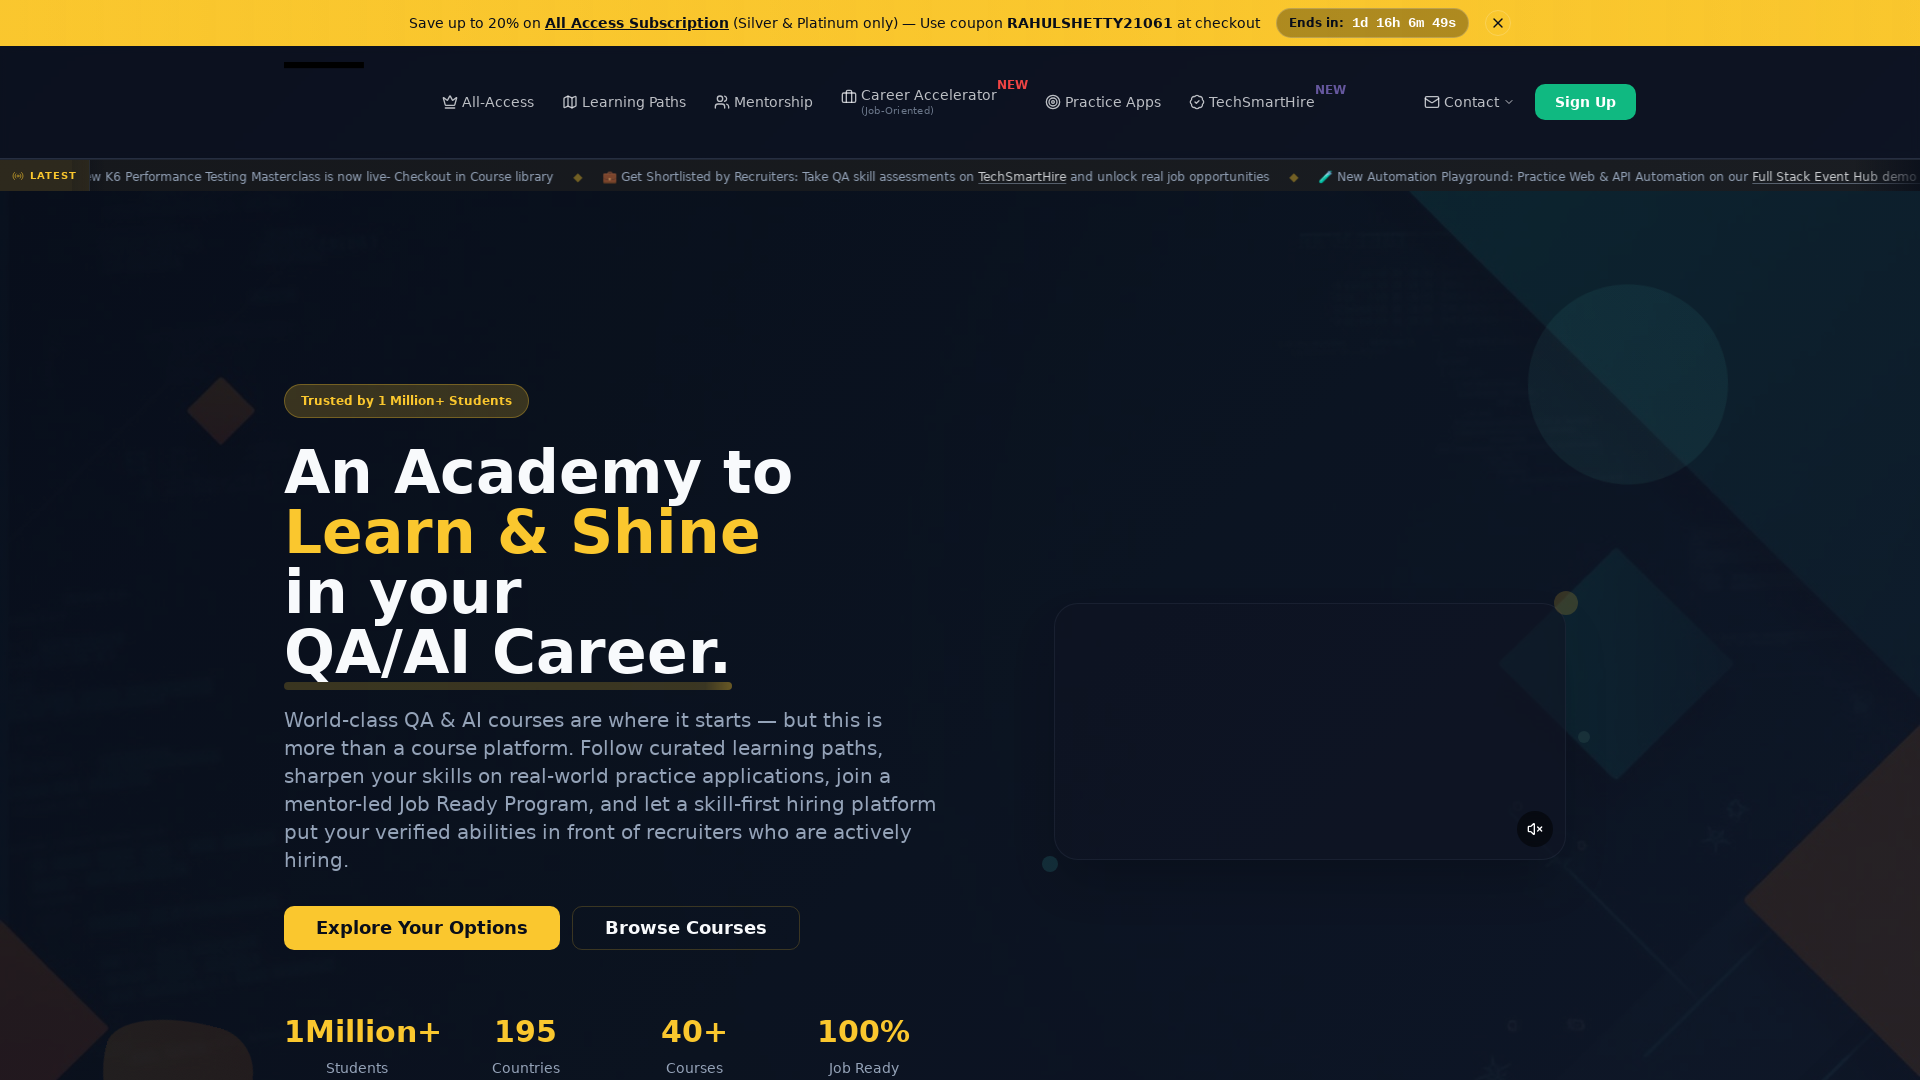

Page loaded successfully - domcontentloaded event fired
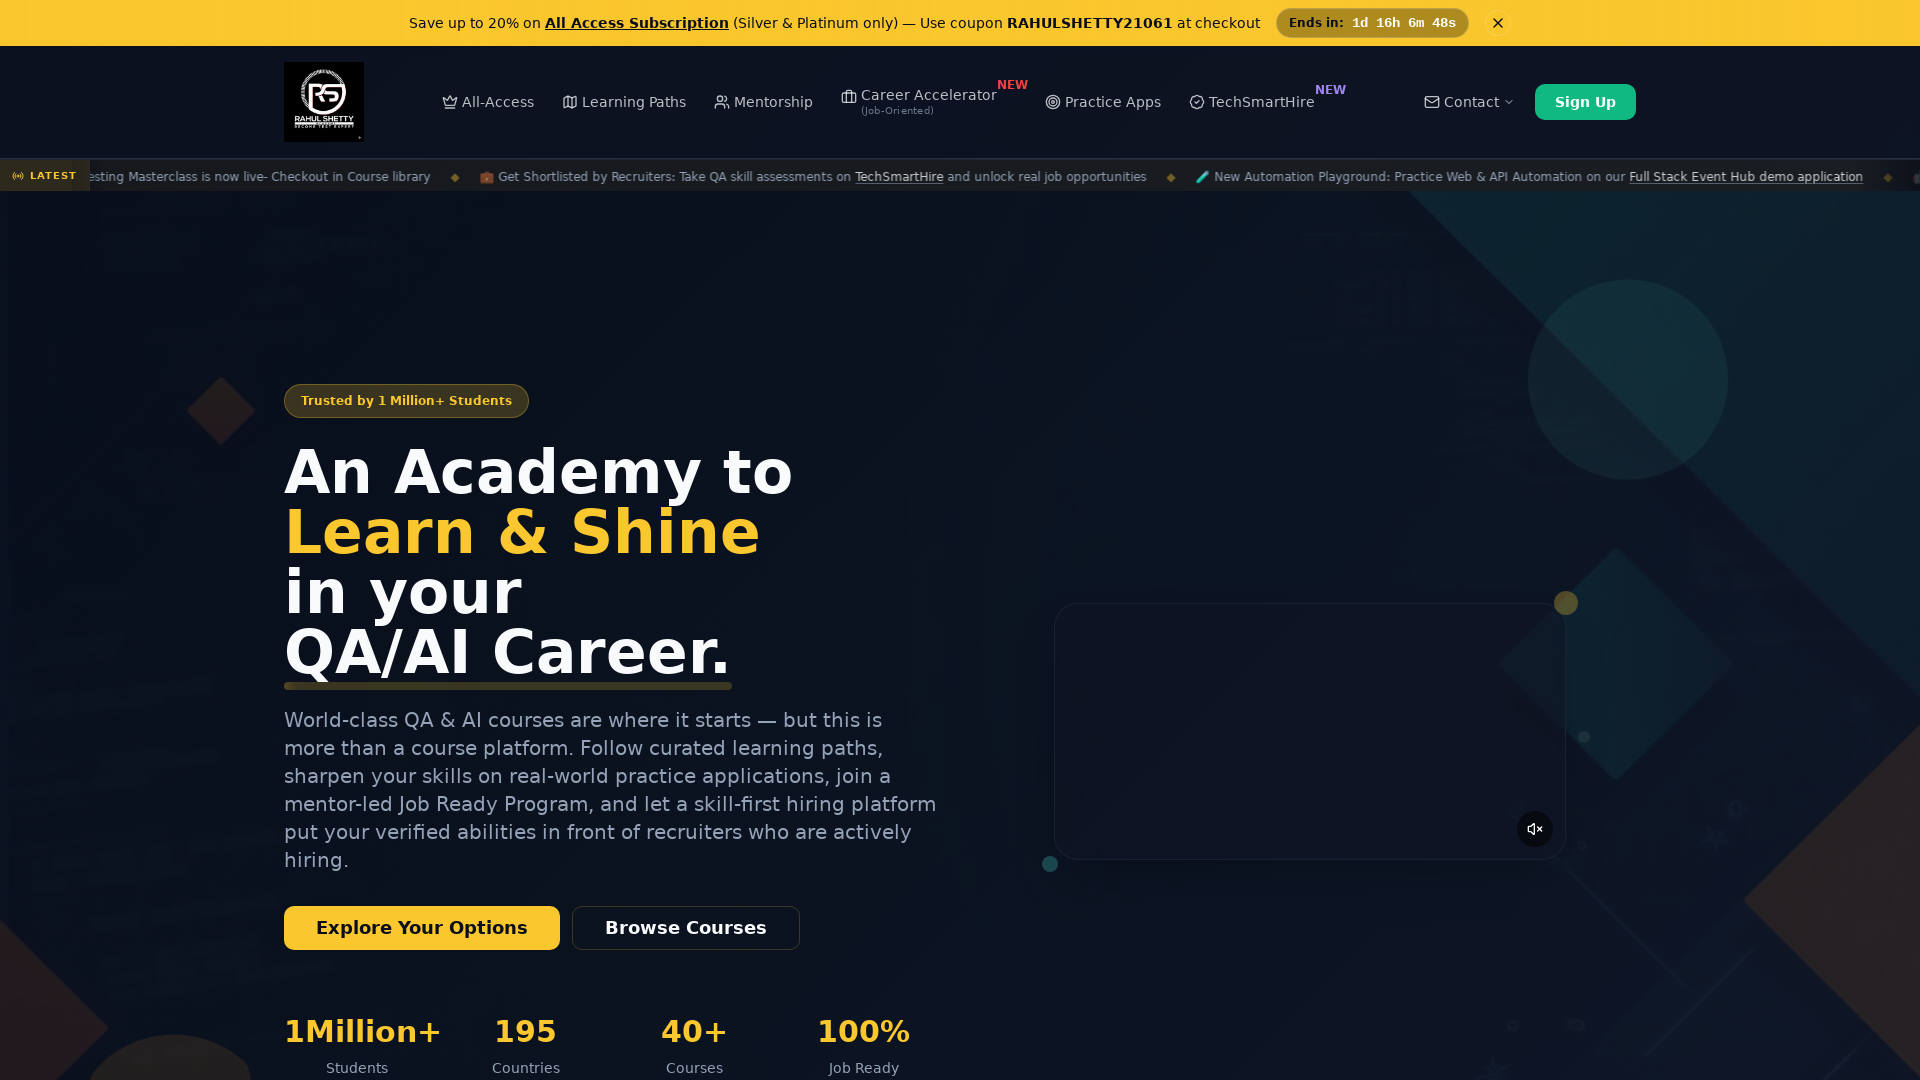

Retrieved page title: 'Rahul Shetty Academy | QA Automation, Playwright, AI Testing & Online Training'
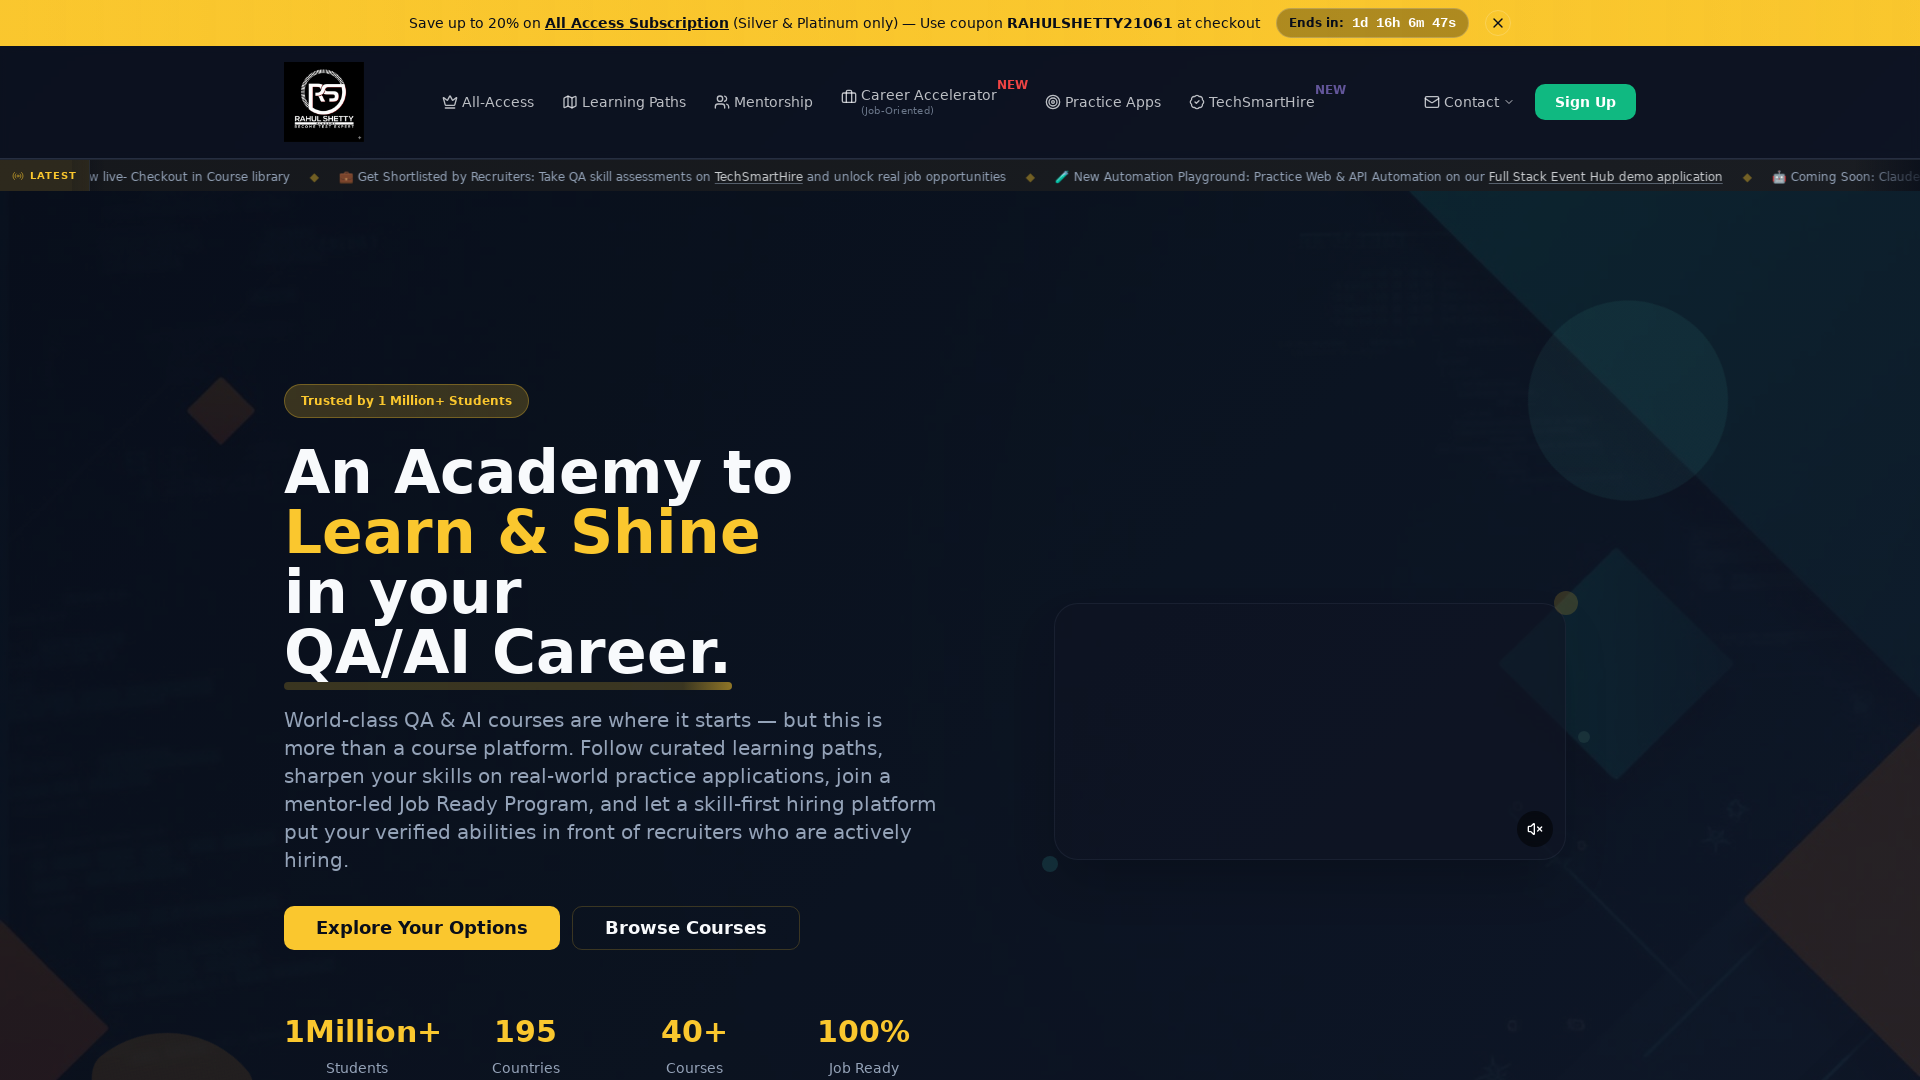

Printed page title to console: 'Rahul Shetty Academy | QA Automation, Playwright, AI Testing & Online Training'
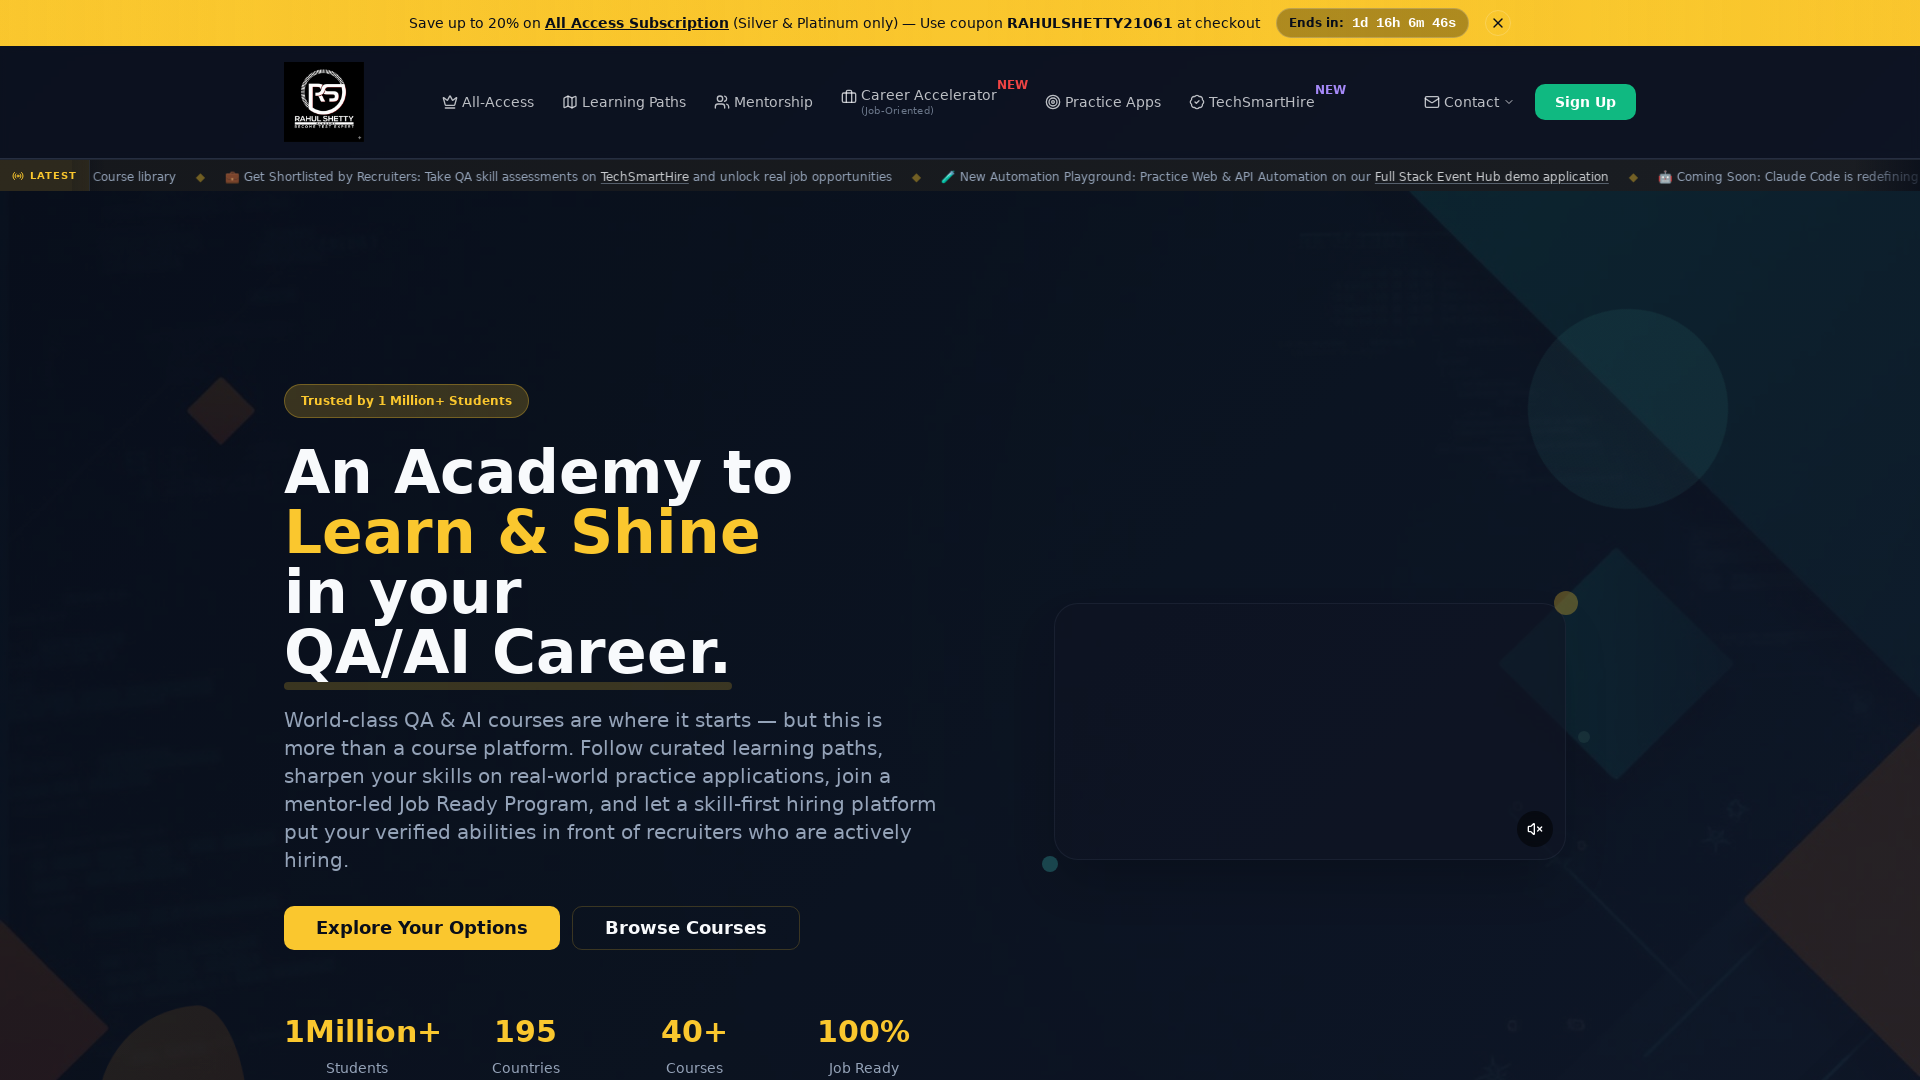

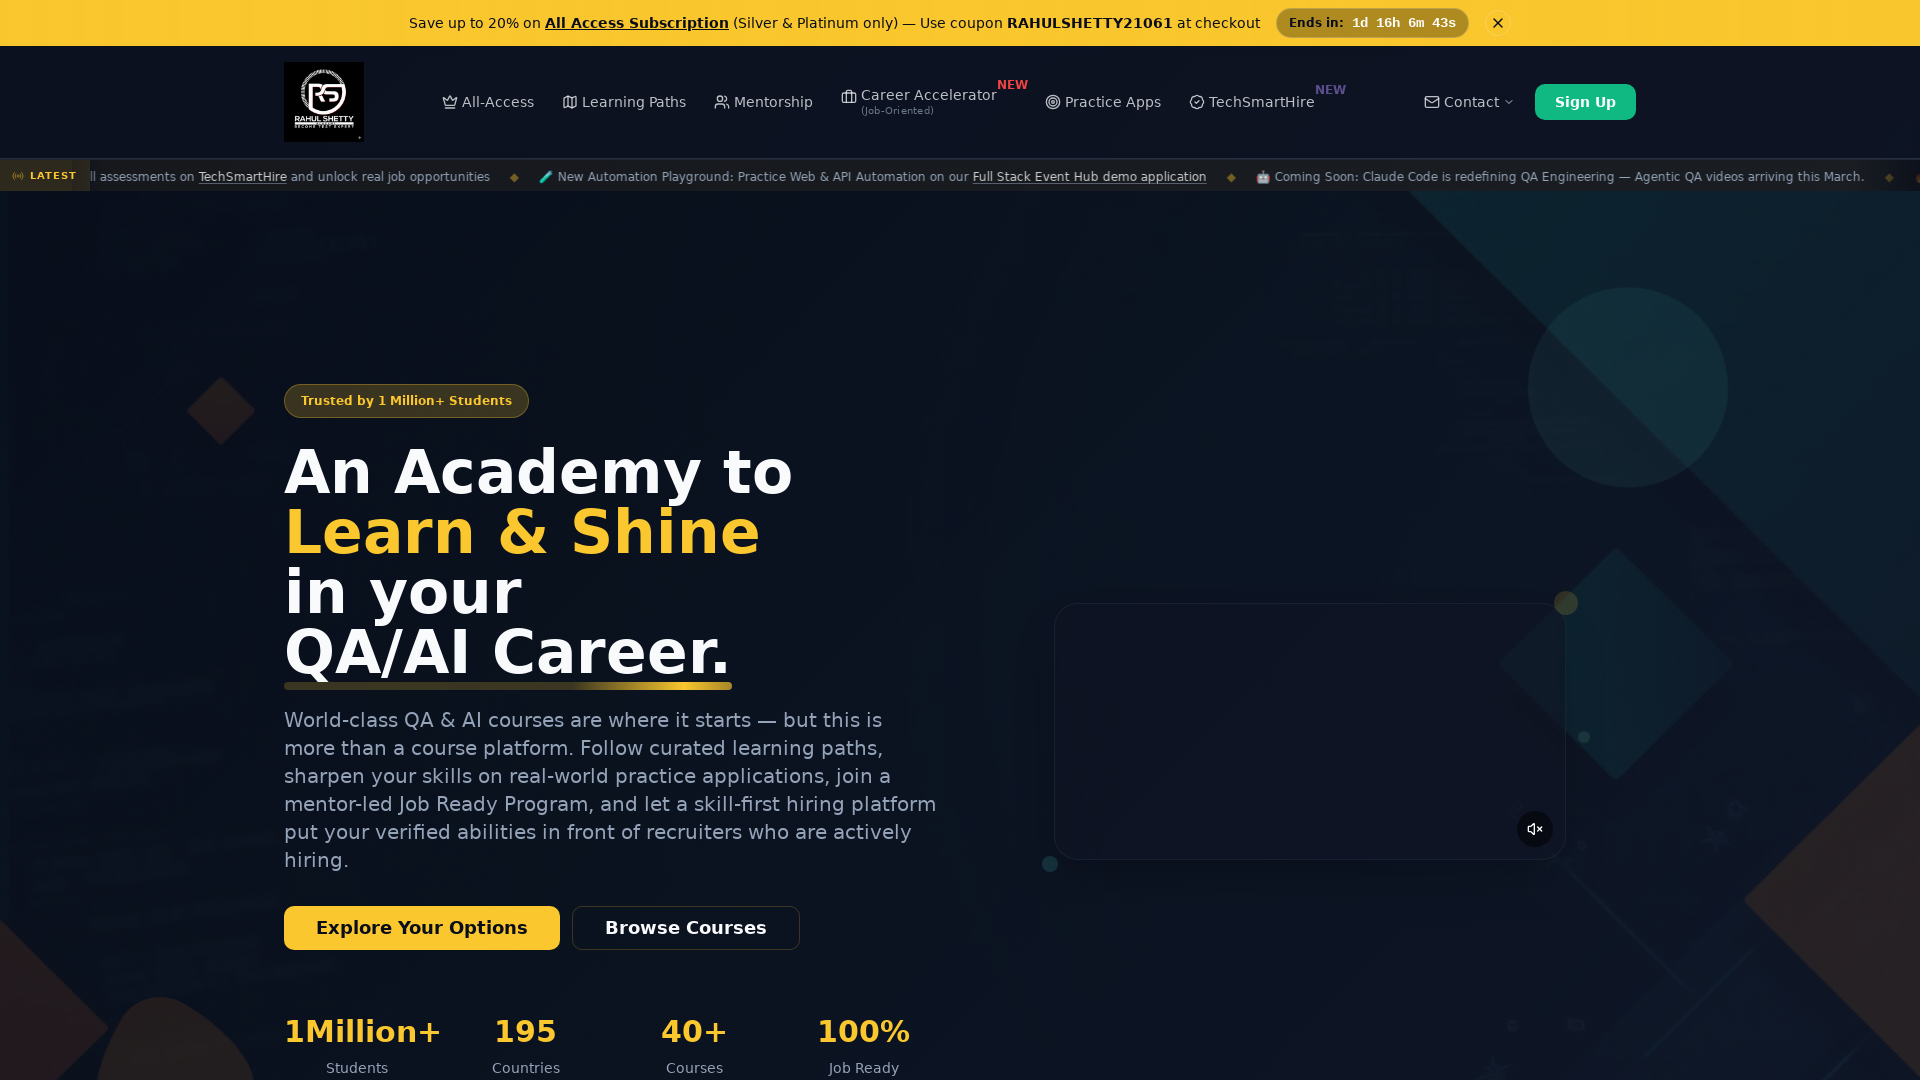